Navigates to GoDaddy website and verifies the page loads by checking the page title is available

Starting URL: https://www.godaddy.com

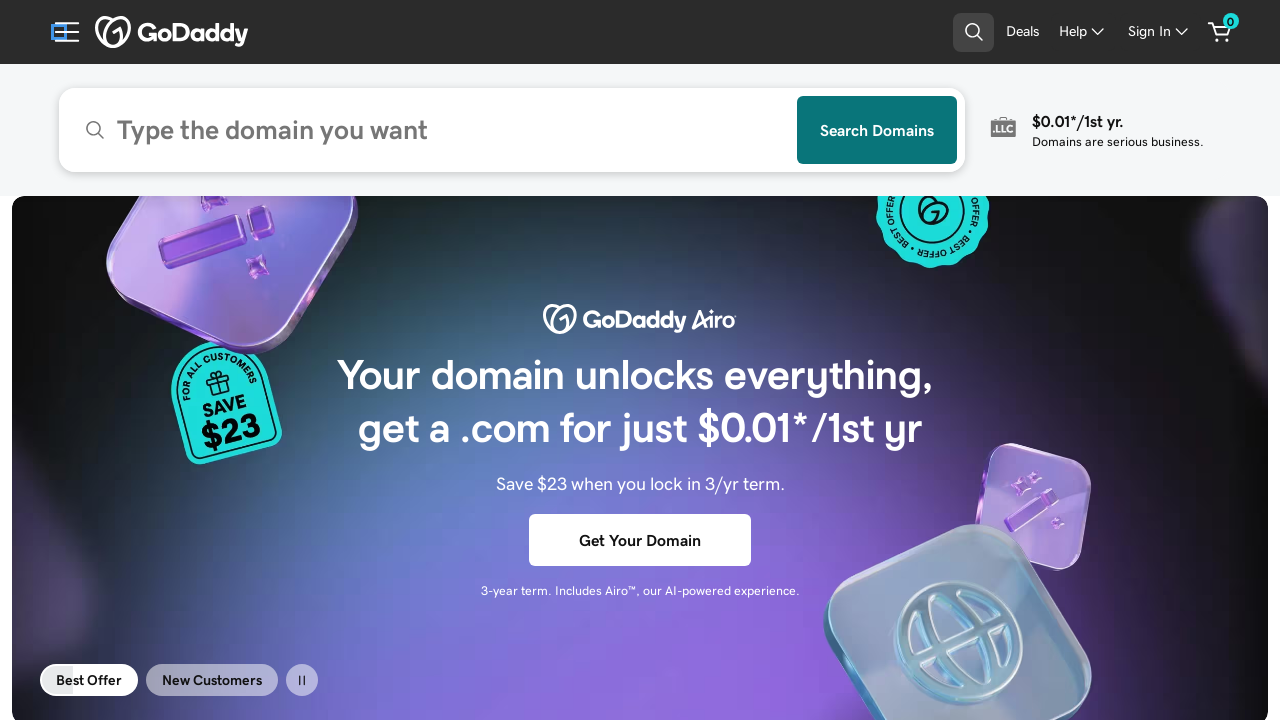

Waited for page to reach domcontentloaded state
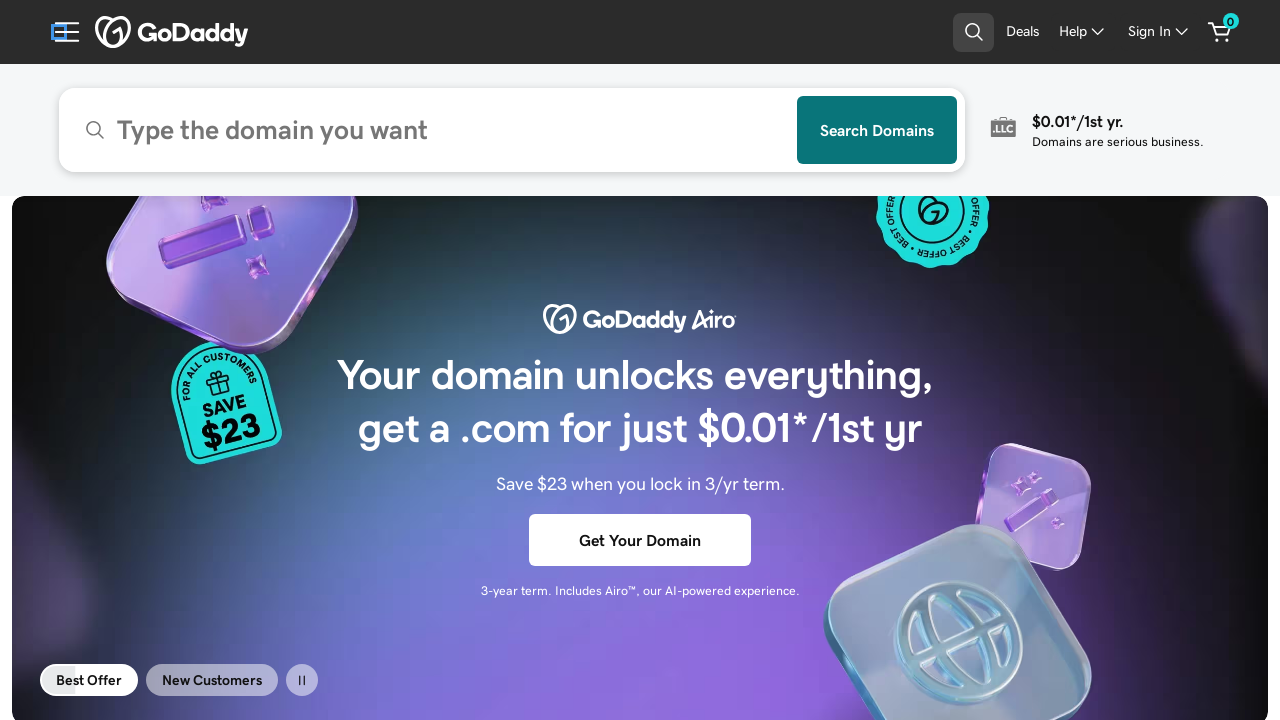

Retrieved page title: 'GoDaddy Official Site: Get a Domain & Launch Your Website.'
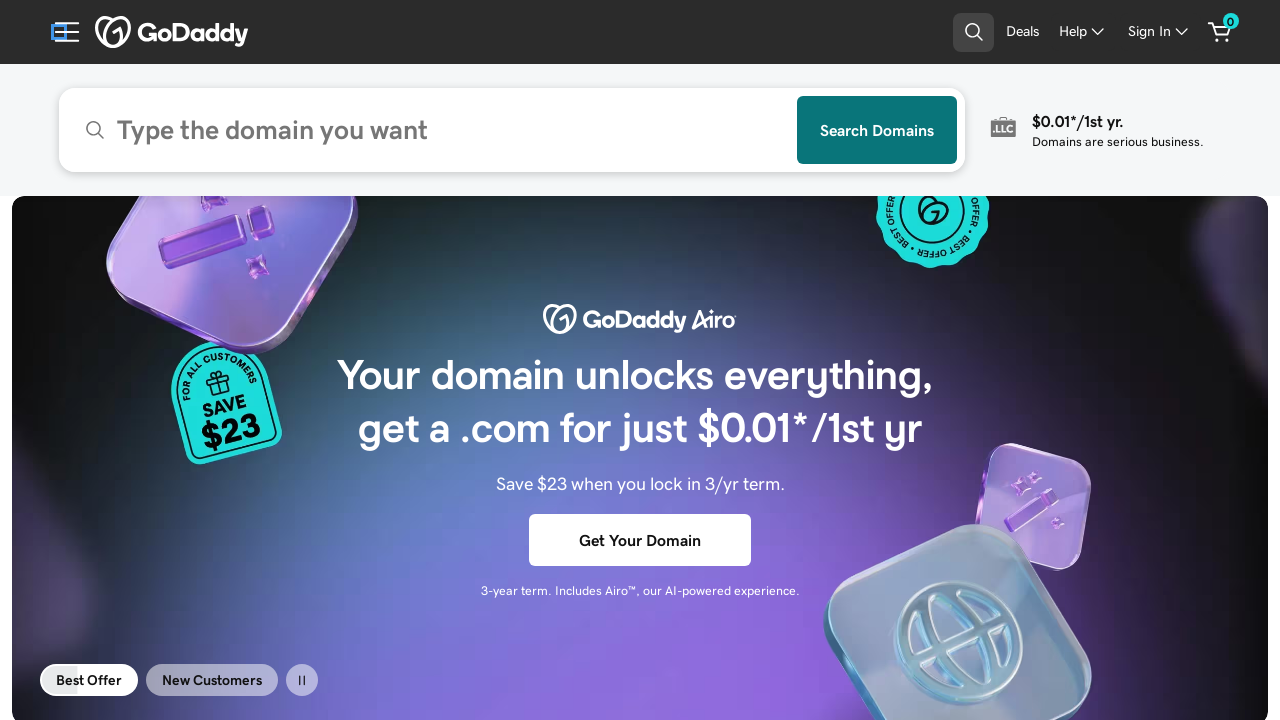

Verified page title is present and not empty
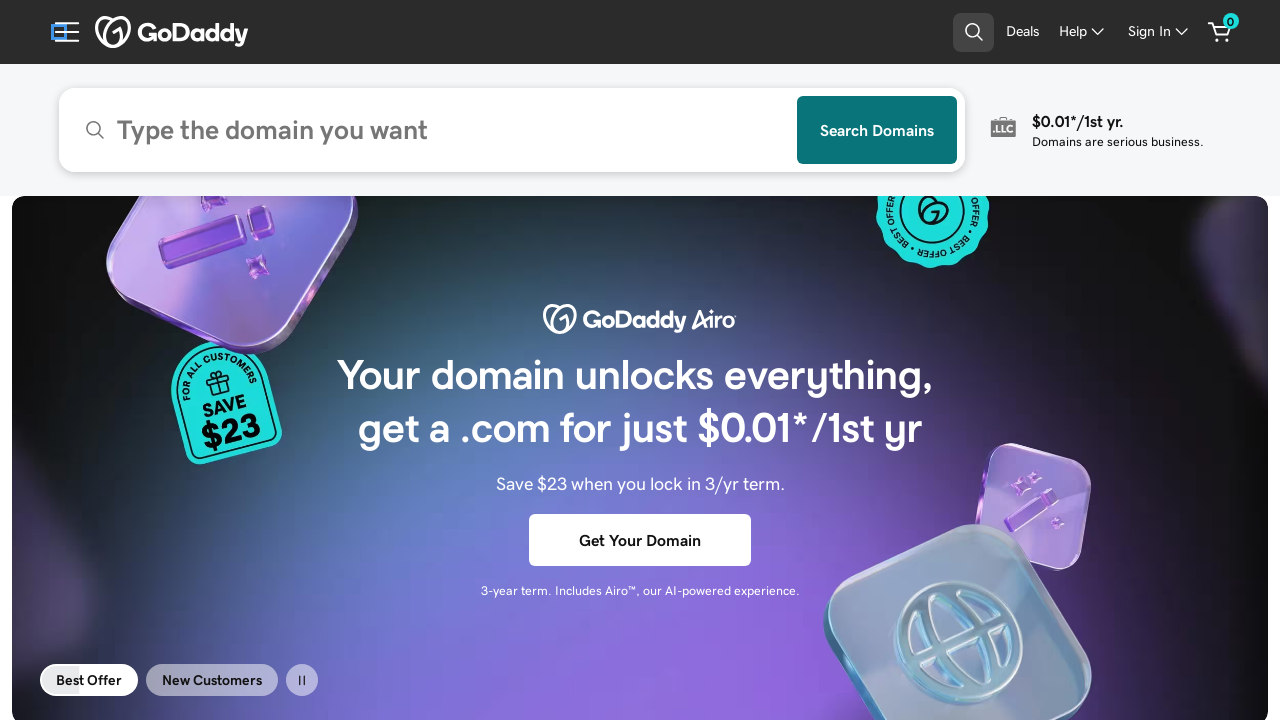

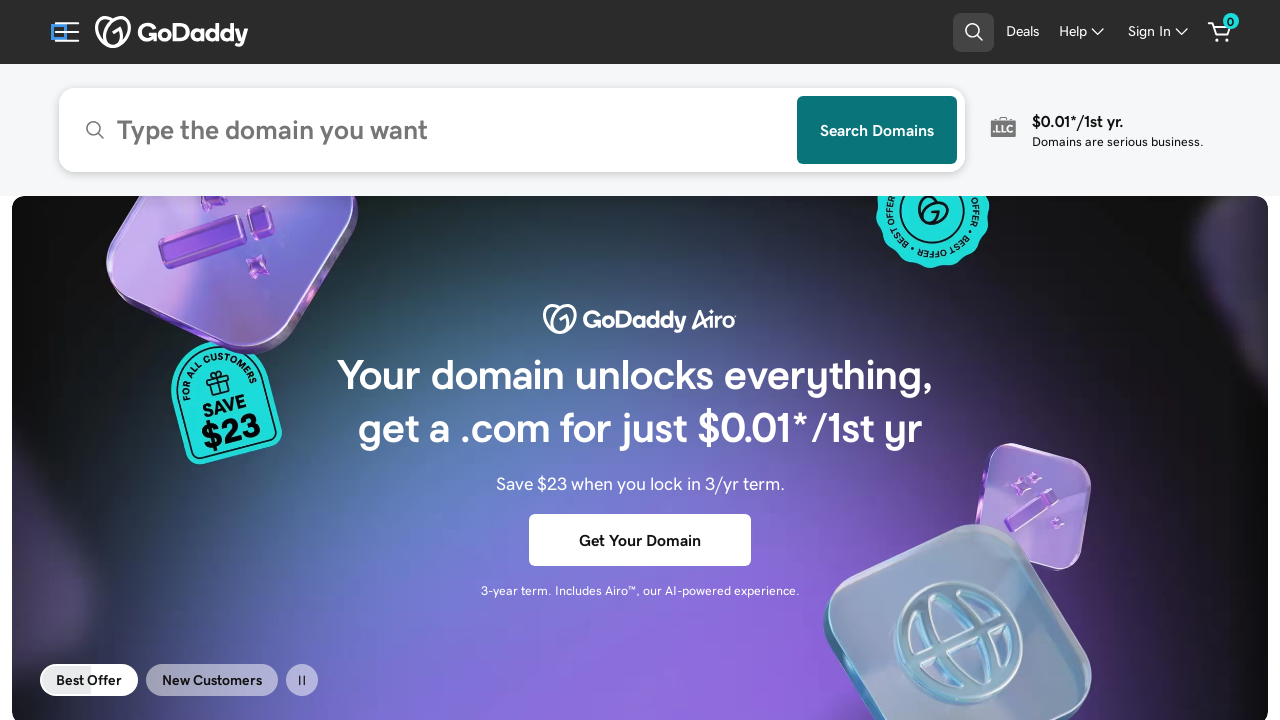